Navigates to W3Schools HTML tables page and traverses through table cells to verify table data is accessible

Starting URL: https://www.w3schools.com/html/html_tables.asp

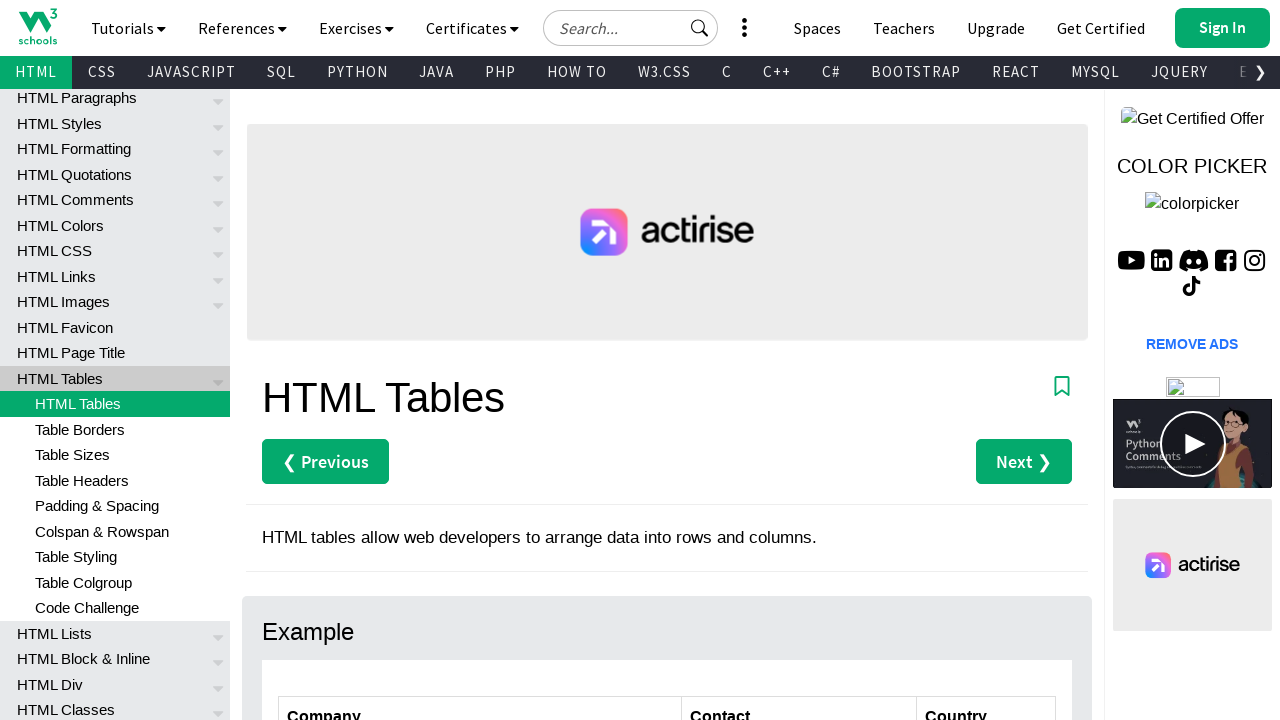

Navigated to W3Schools HTML tables page
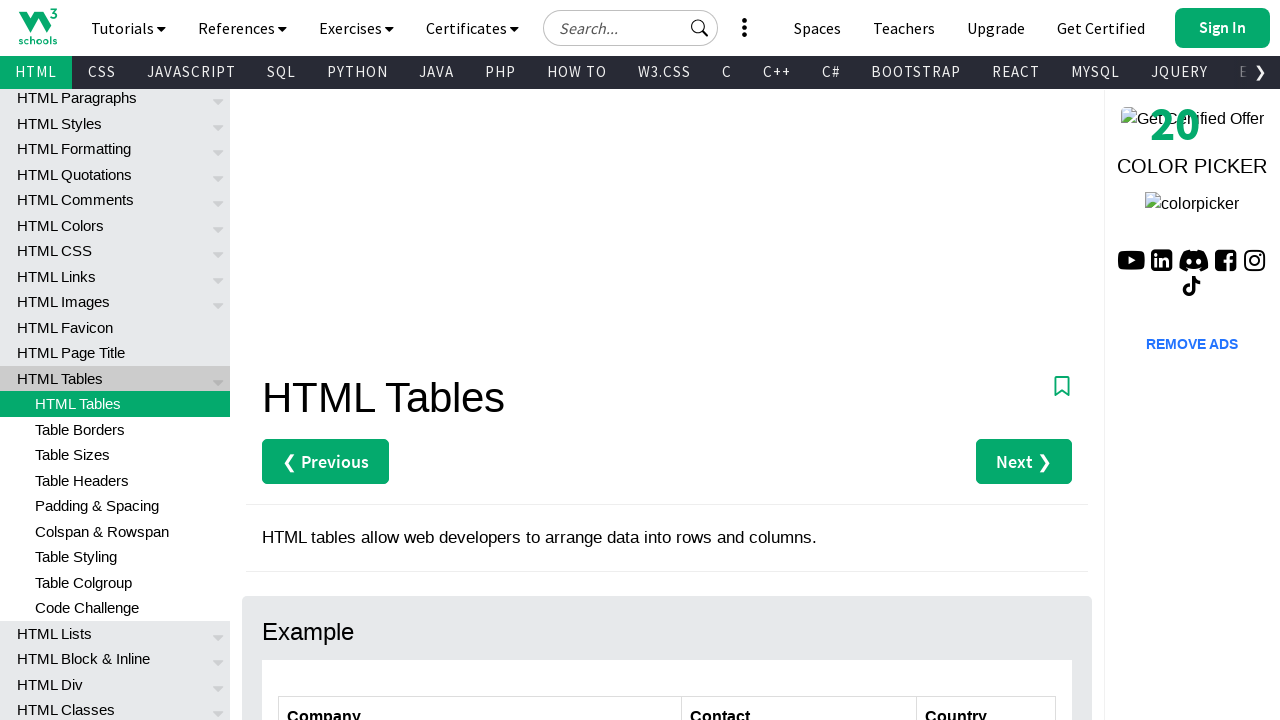

Located all rows in the customers table
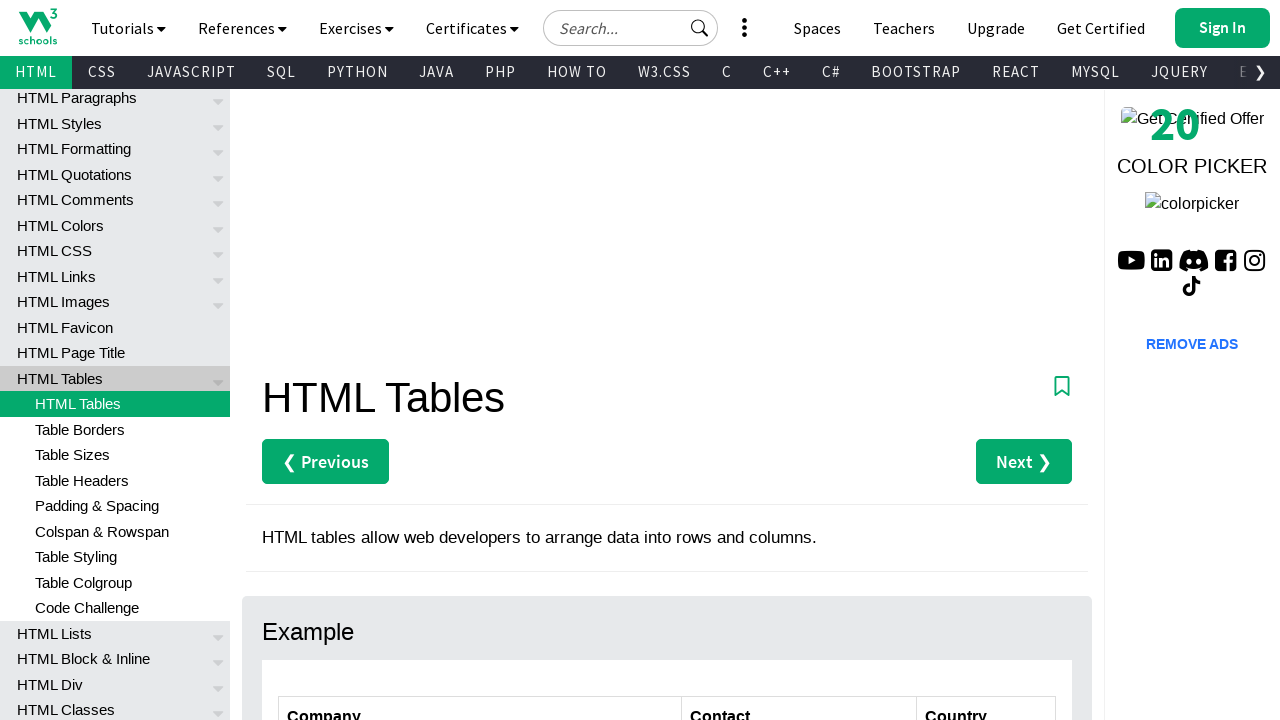

Retrieved row count: 7 rows found
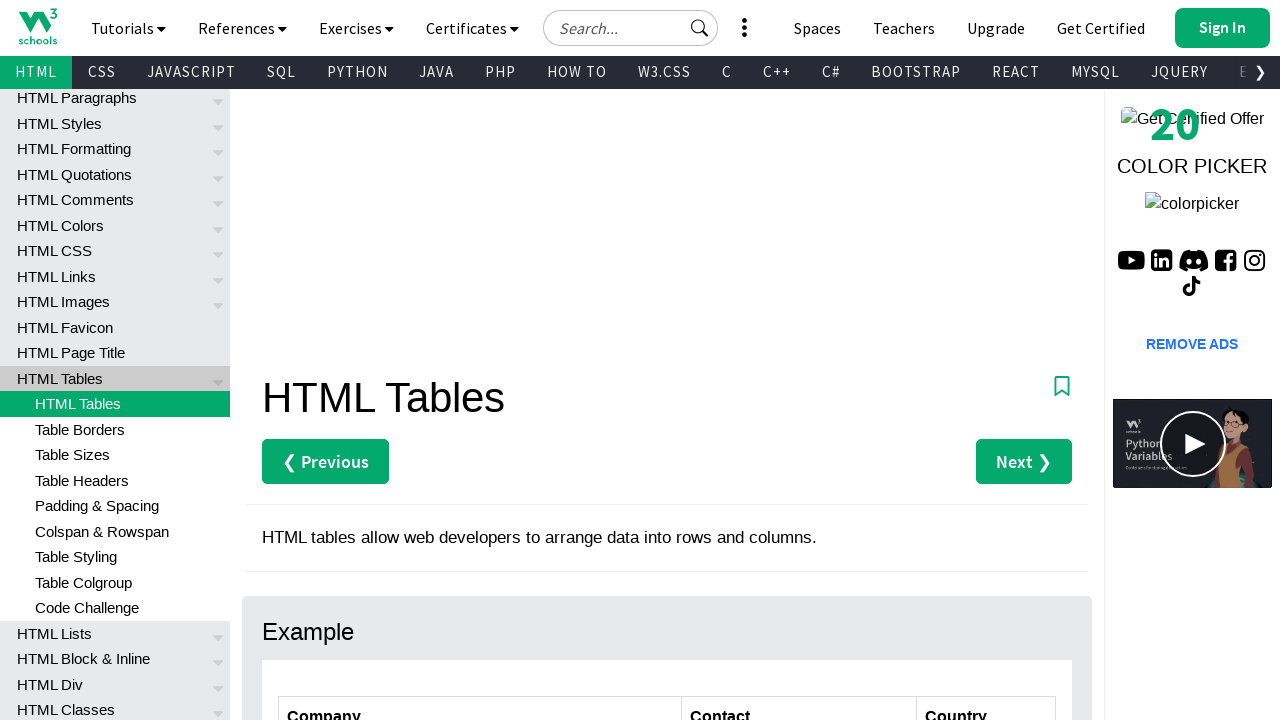

Retrieved cell data from row 2, column 1: Alfreds Futterkiste
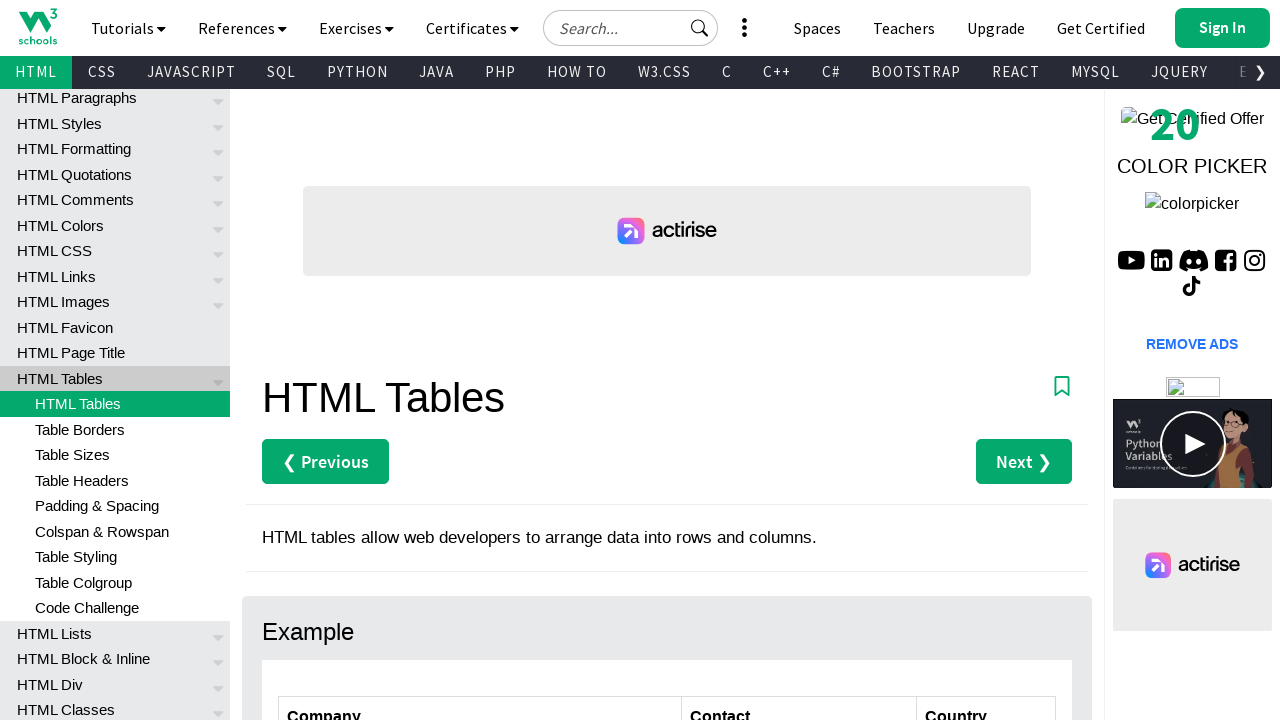

Retrieved cell data from row 3, column 1: Centro comercial Moctezuma
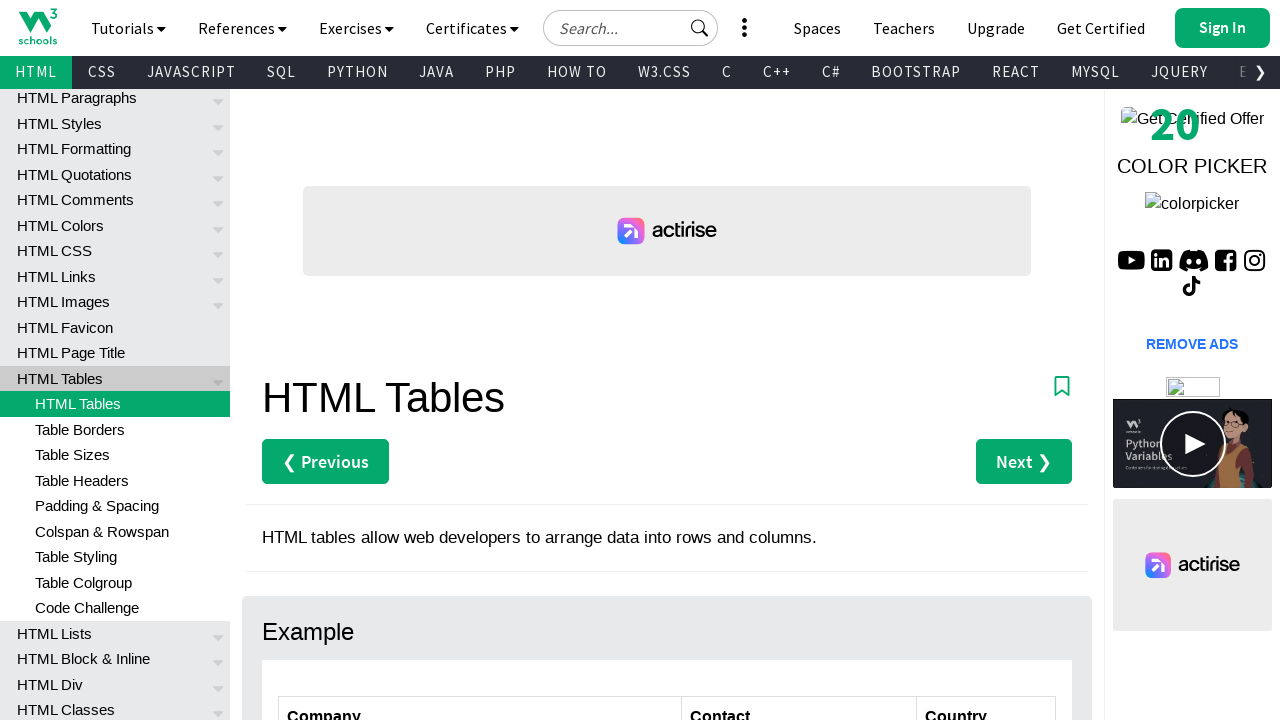

Retrieved cell data from row 4, column 1: Ernst Handel
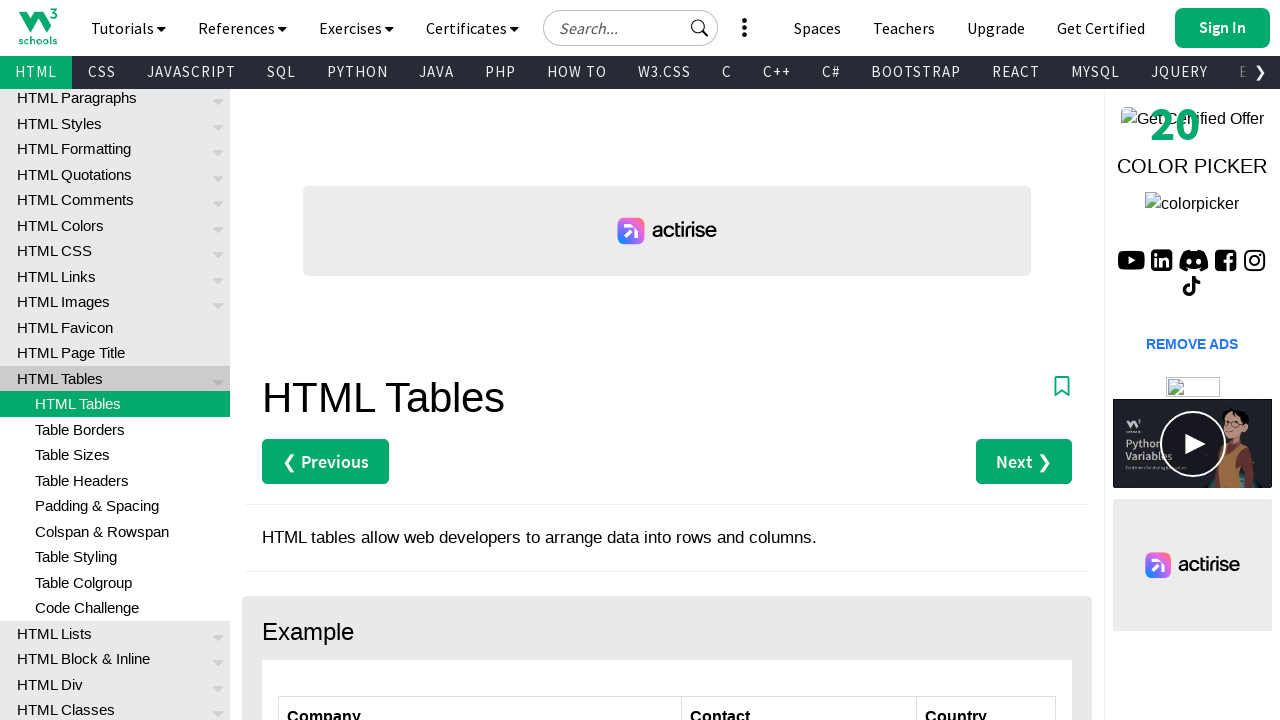

Retrieved cell data from row 5, column 1: Island Trading
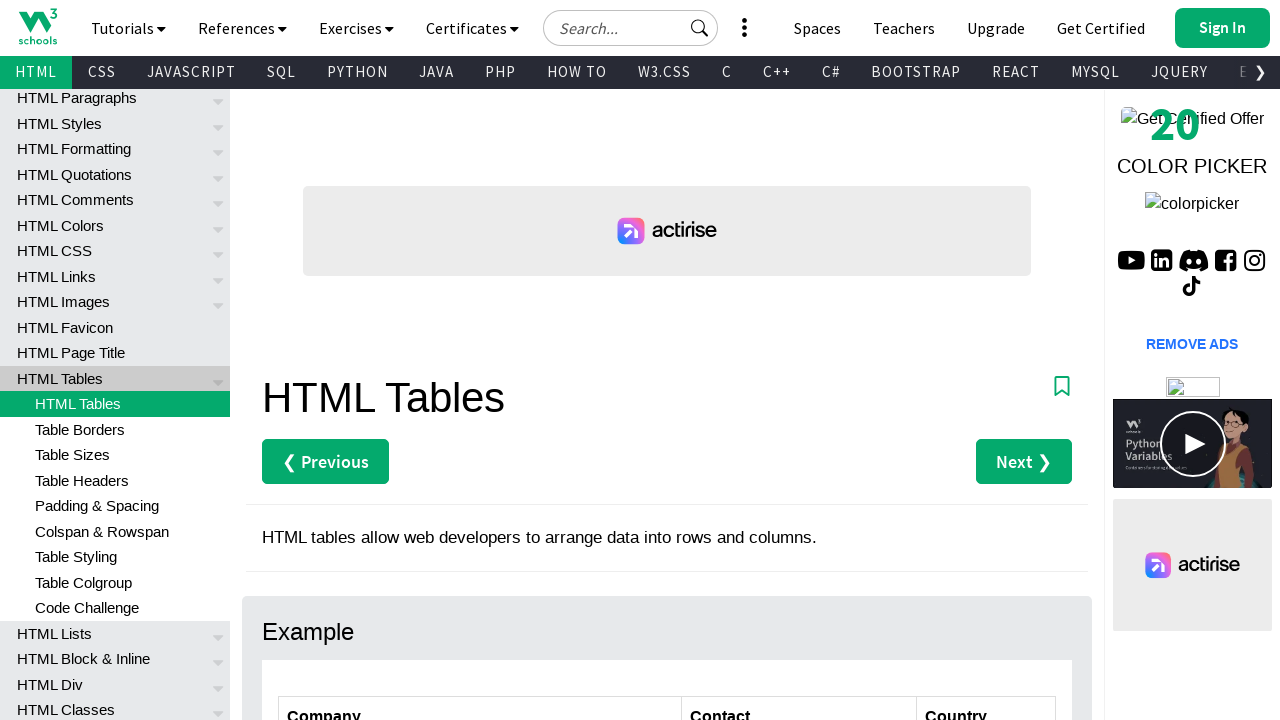

Retrieved cell data from row 6, column 1: Laughing Bacchus Winecellars
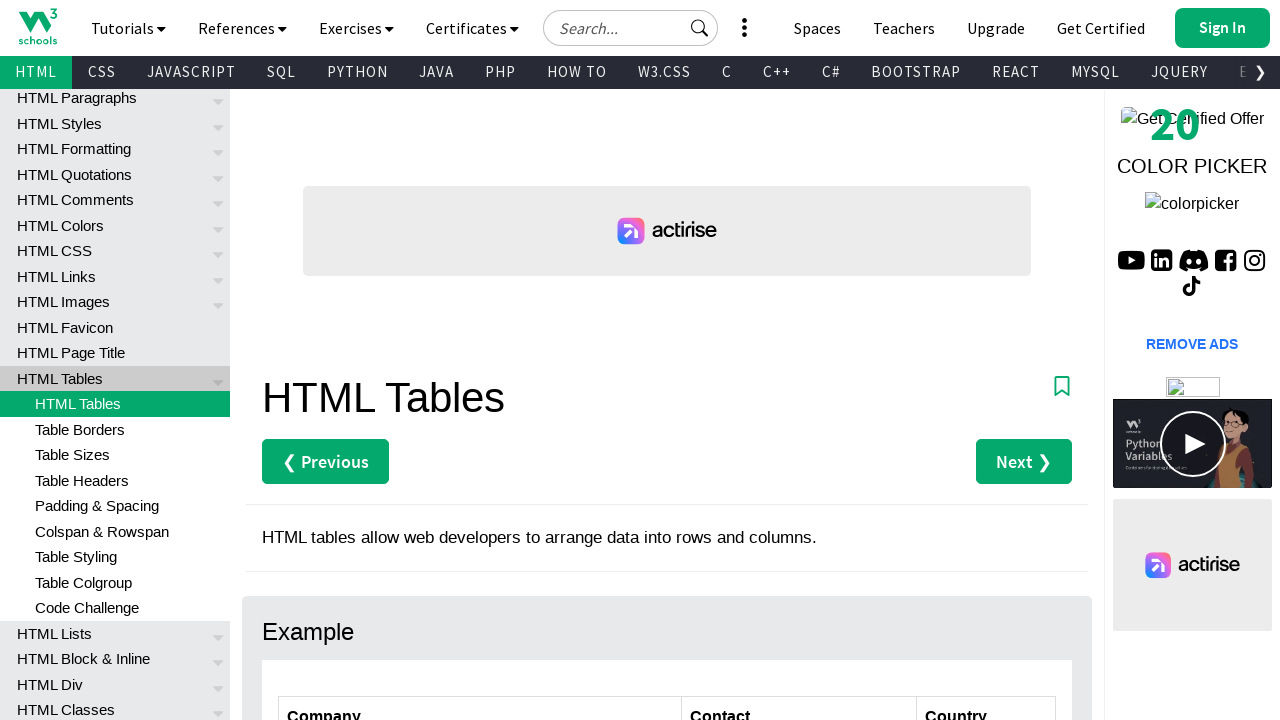

Retrieved cell data from row 7, column 1: Magazzini Alimentari Riuniti
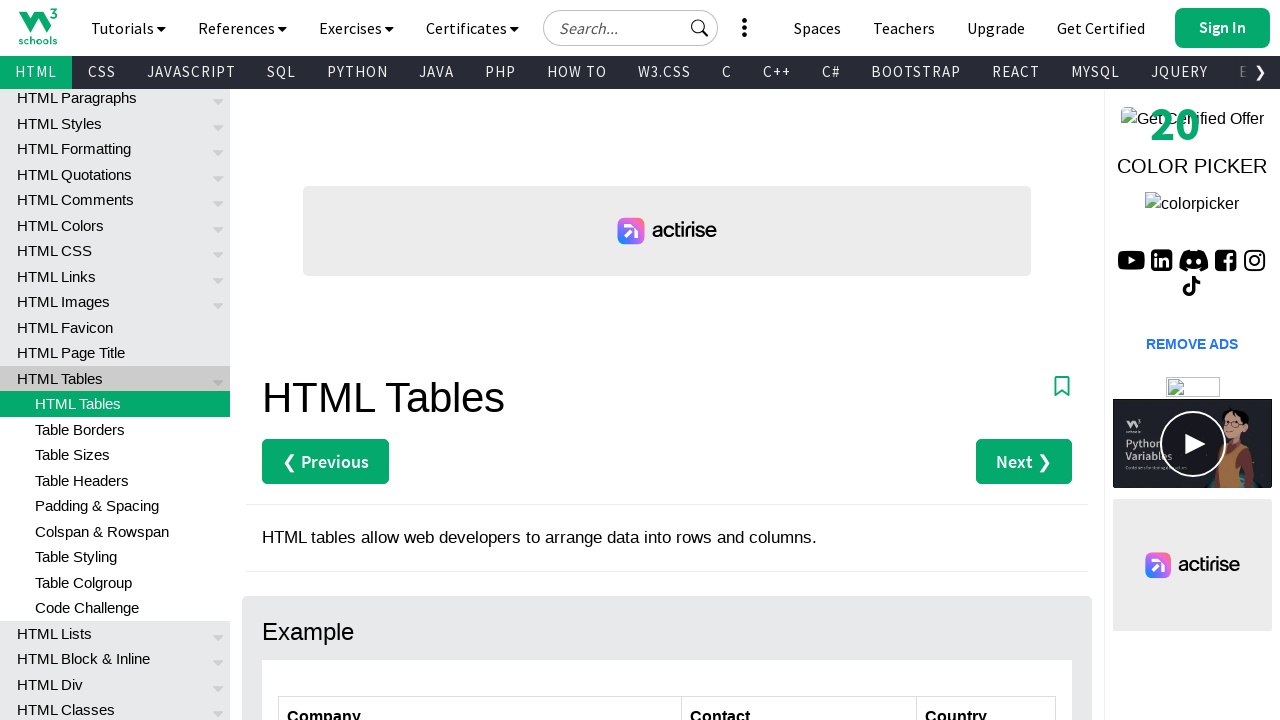

Completed traversal of Company column (column 1)
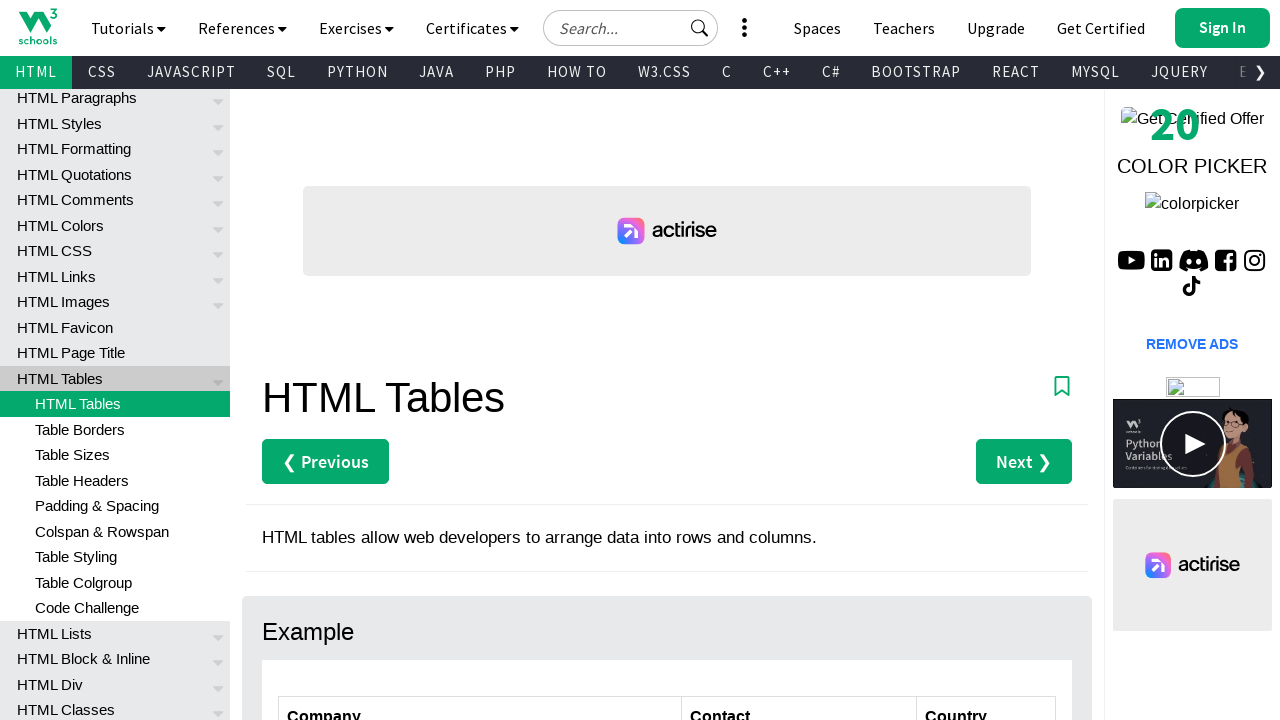

Retrieved cell data from row 2, column 2: Maria Anders
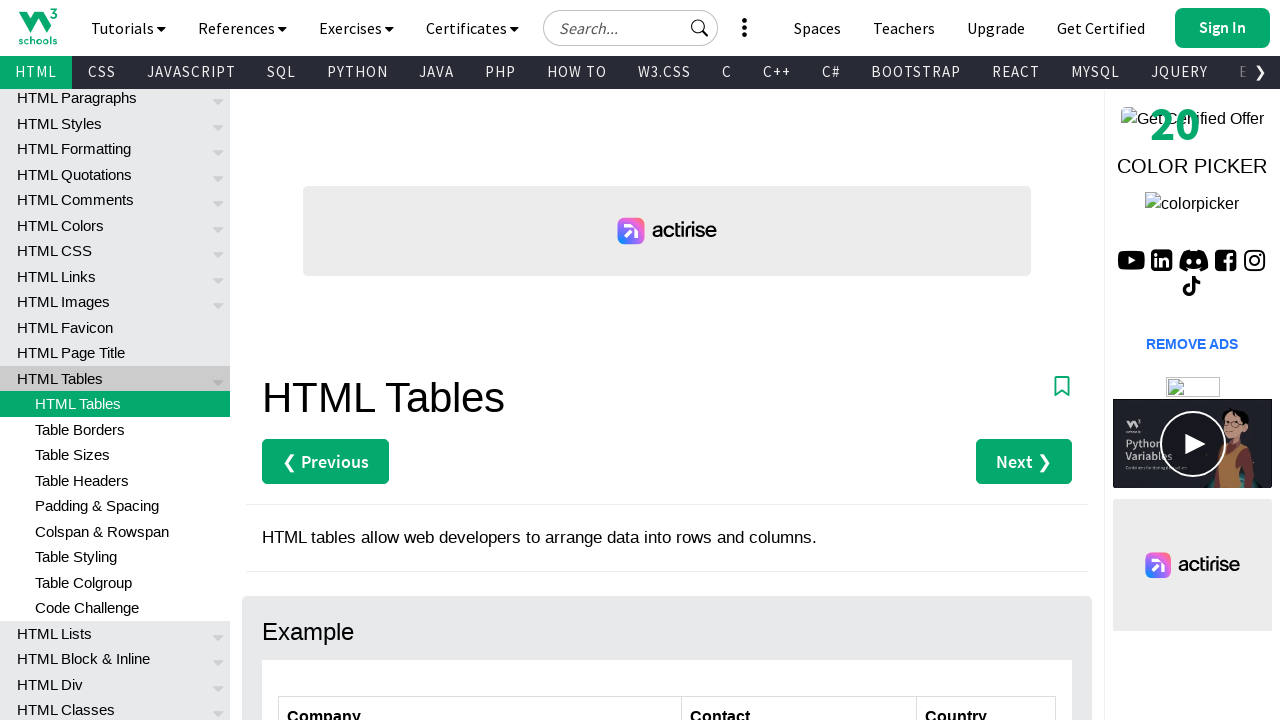

Retrieved cell data from row 3, column 2: Francisco Chang
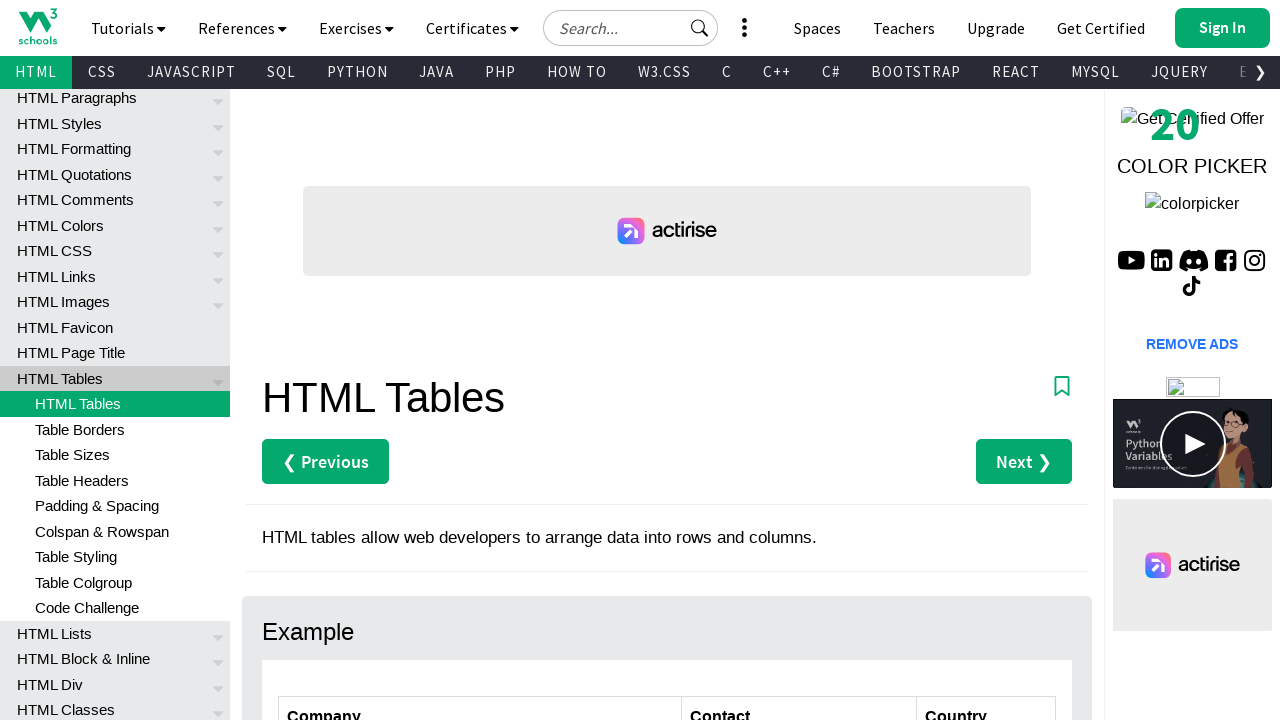

Retrieved cell data from row 4, column 2: Roland Mendel
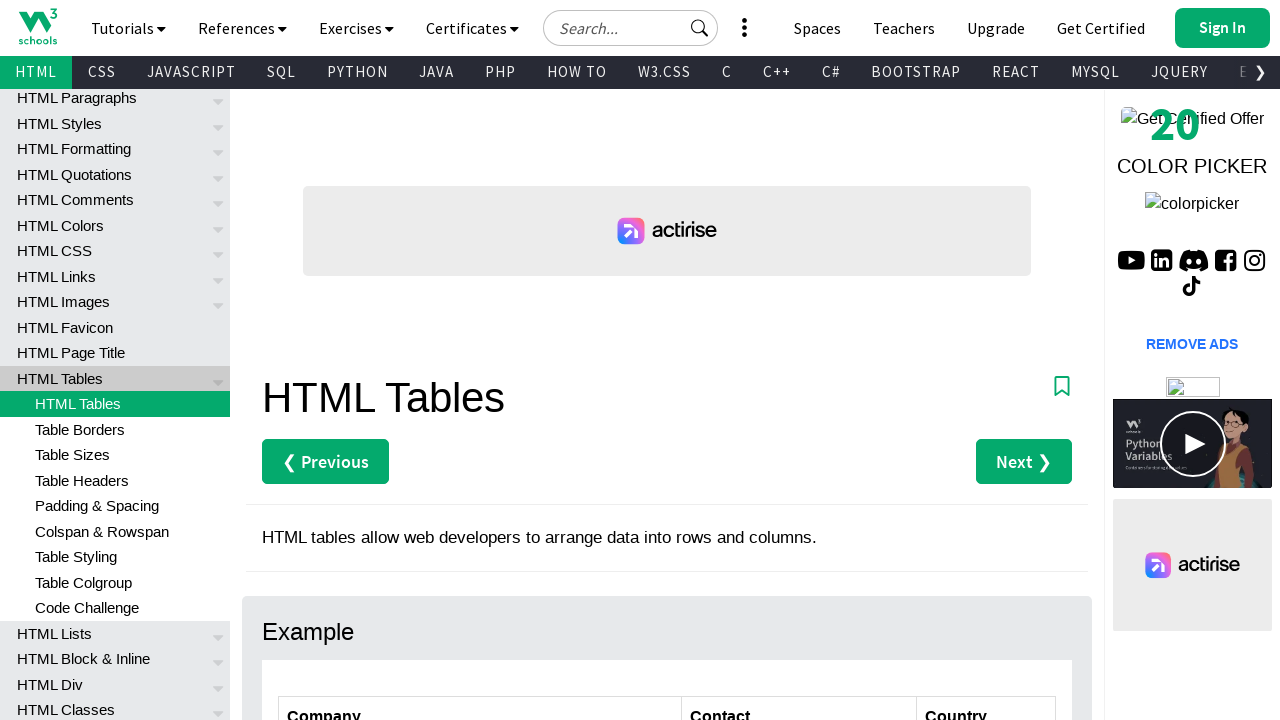

Retrieved cell data from row 5, column 2: Helen Bennett
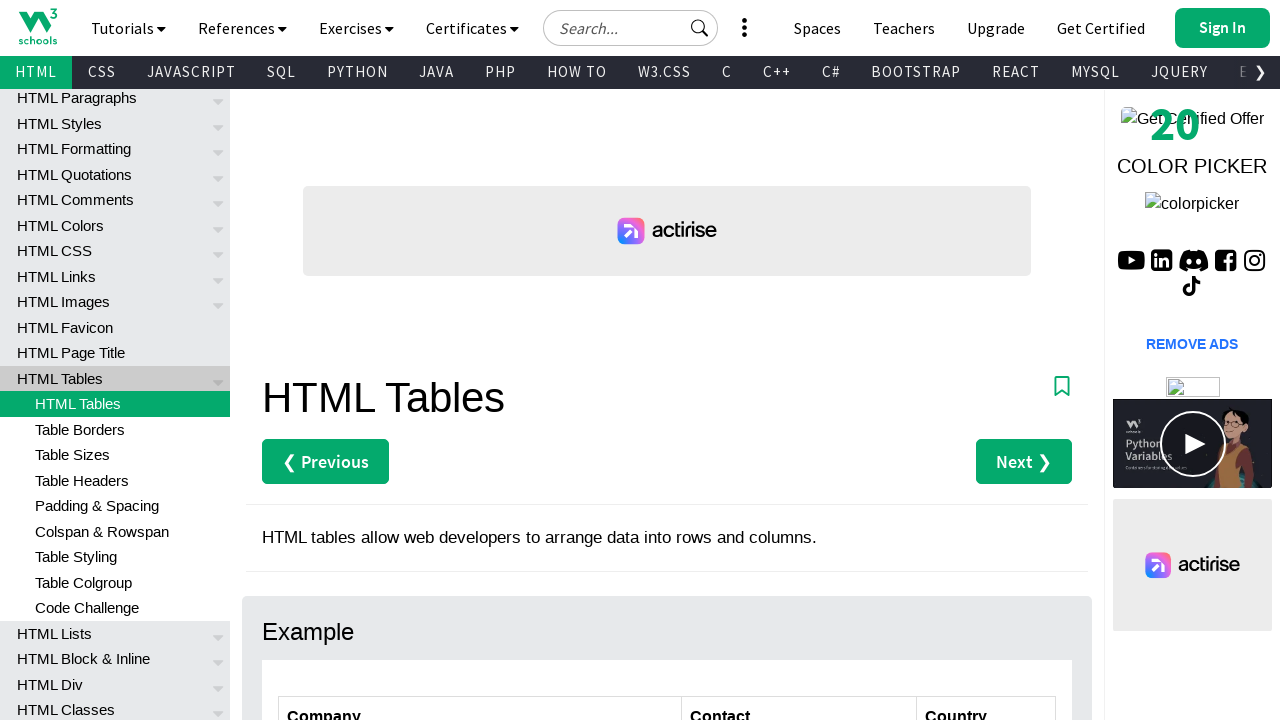

Retrieved cell data from row 6, column 2: Yoshi Tannamuri
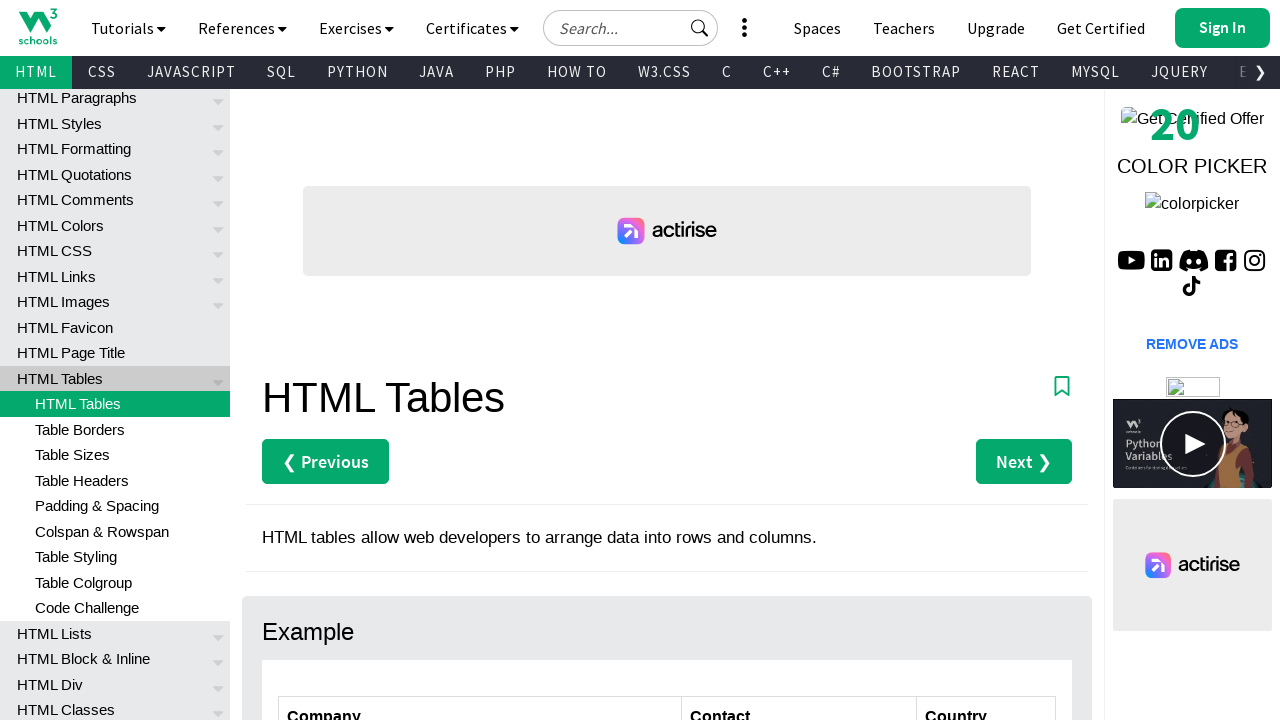

Retrieved cell data from row 7, column 2: Giovanni Rovelli
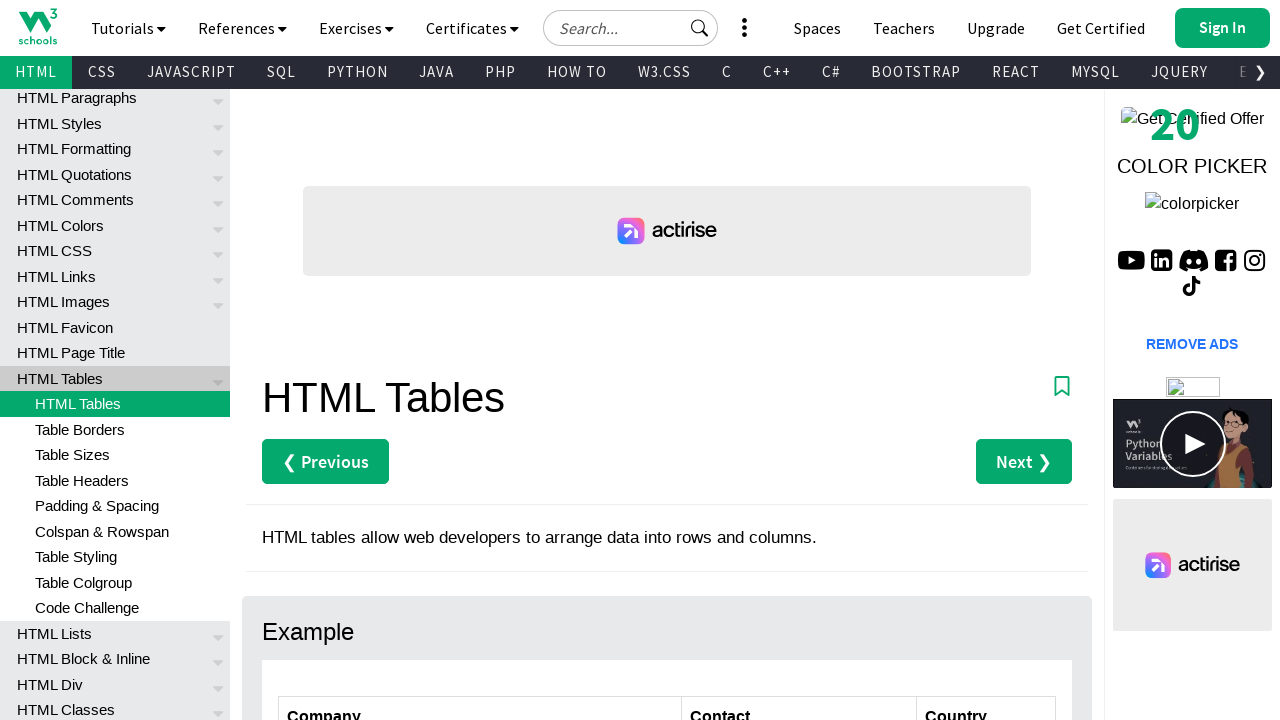

Completed traversal of Contact column (column 2)
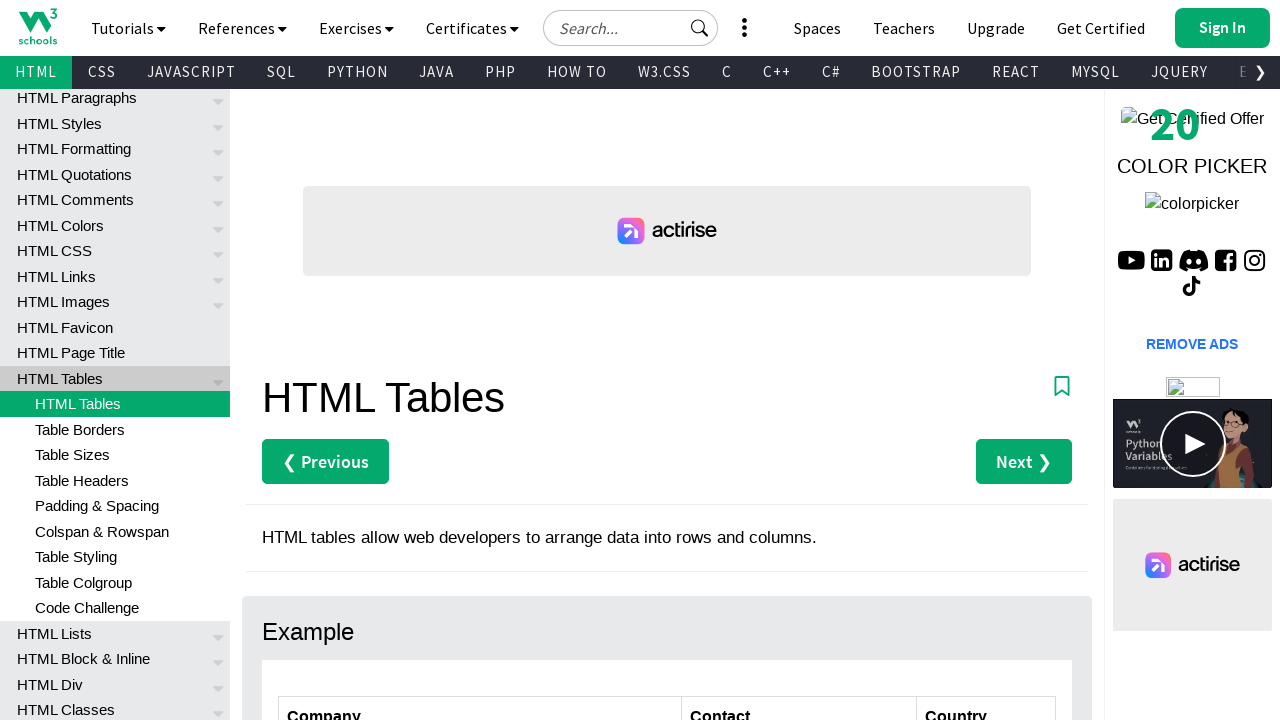

Retrieved cell data from row 2, column 3: Germany
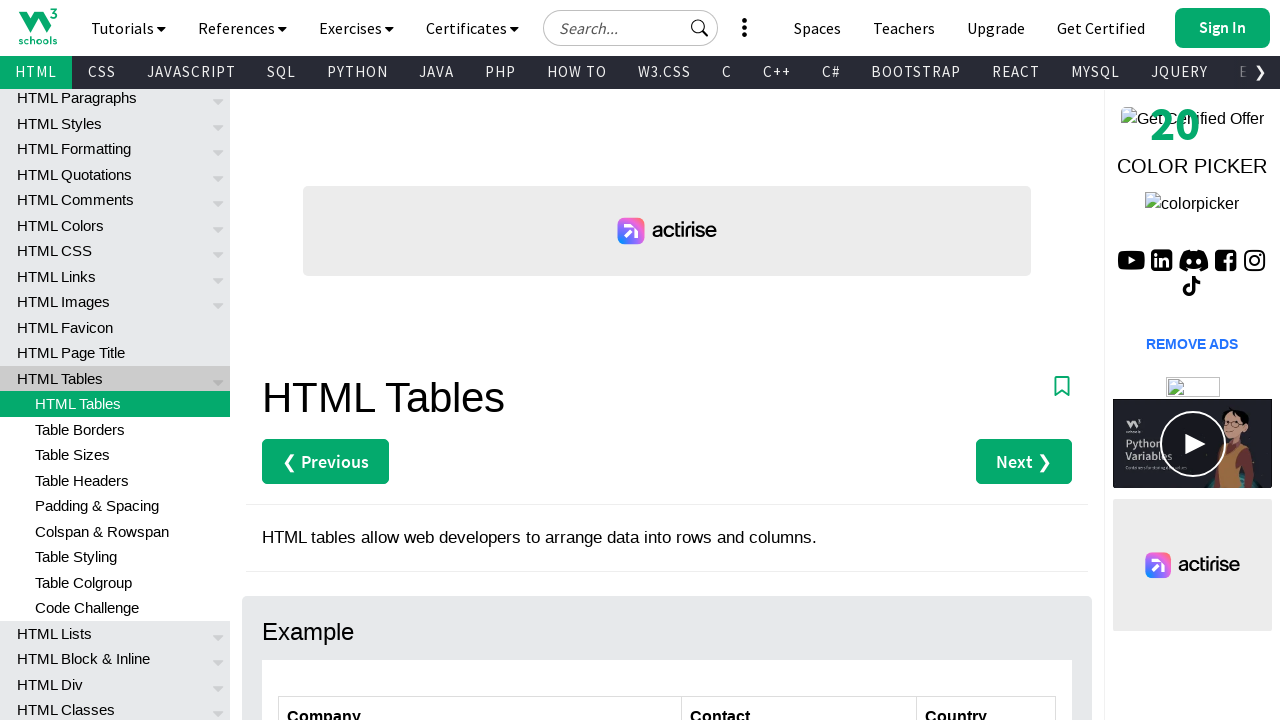

Retrieved cell data from row 3, column 3: Mexico
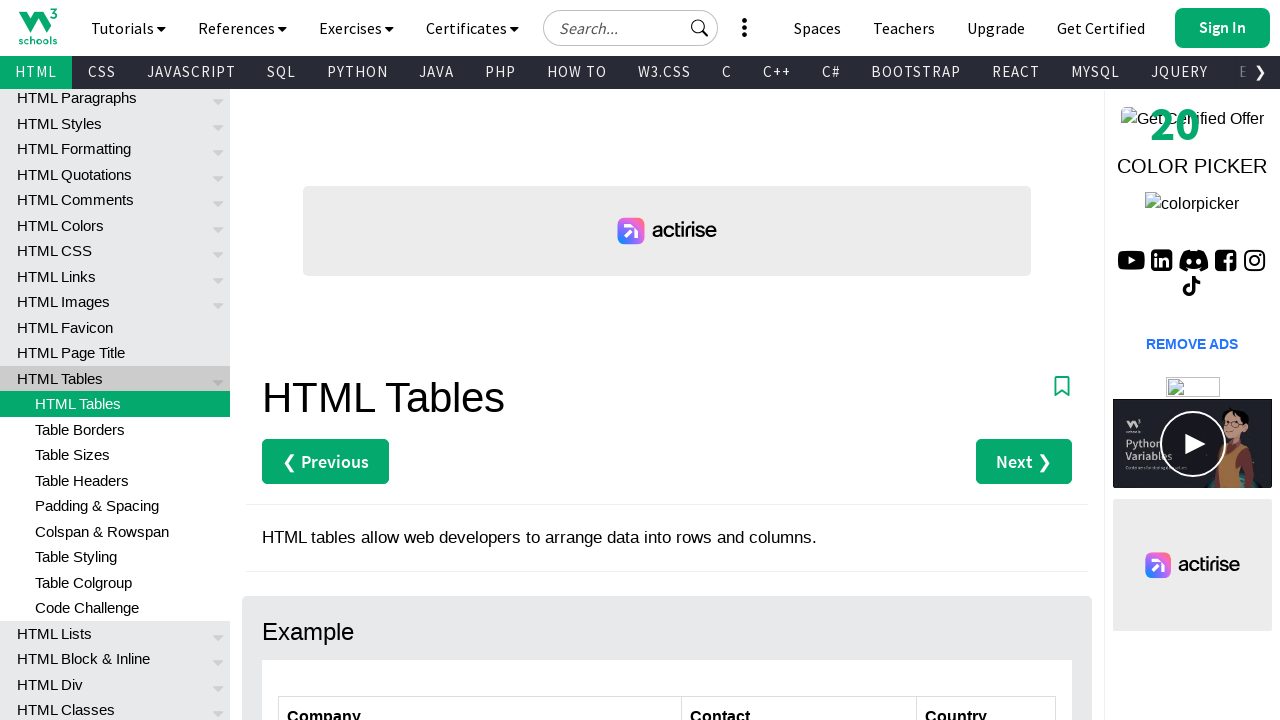

Retrieved cell data from row 4, column 3: Austria
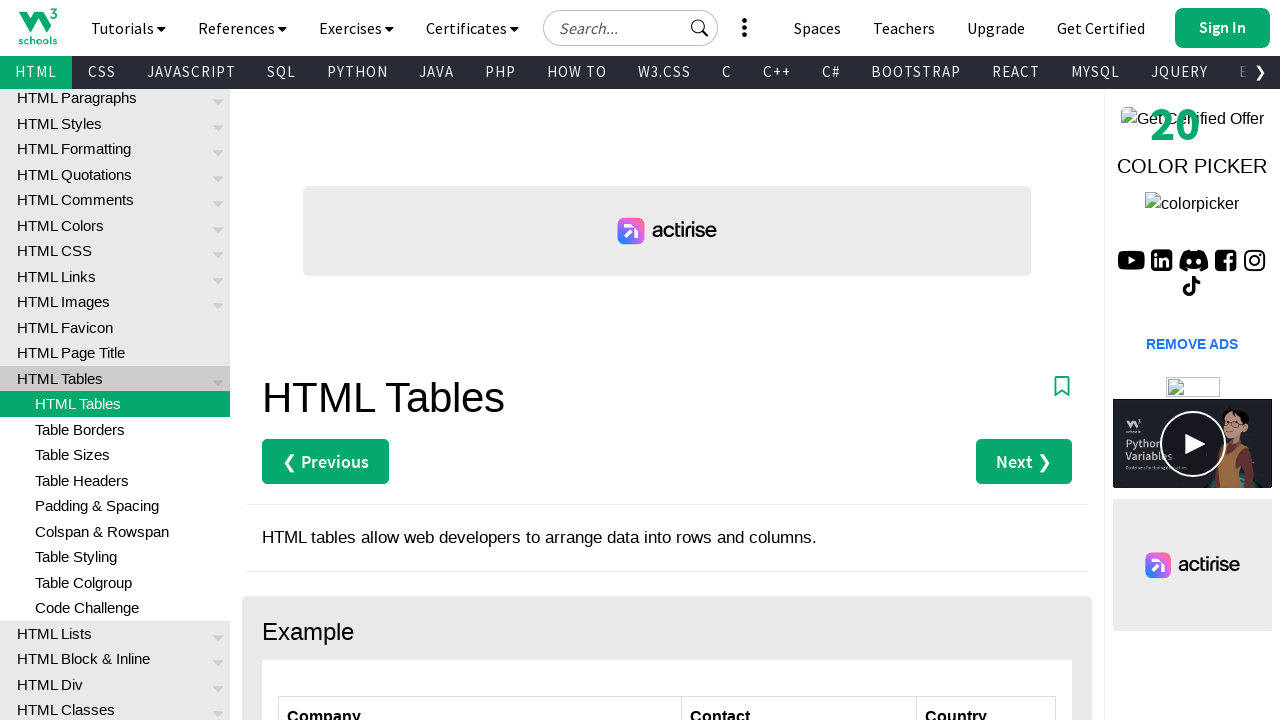

Retrieved cell data from row 5, column 3: UK
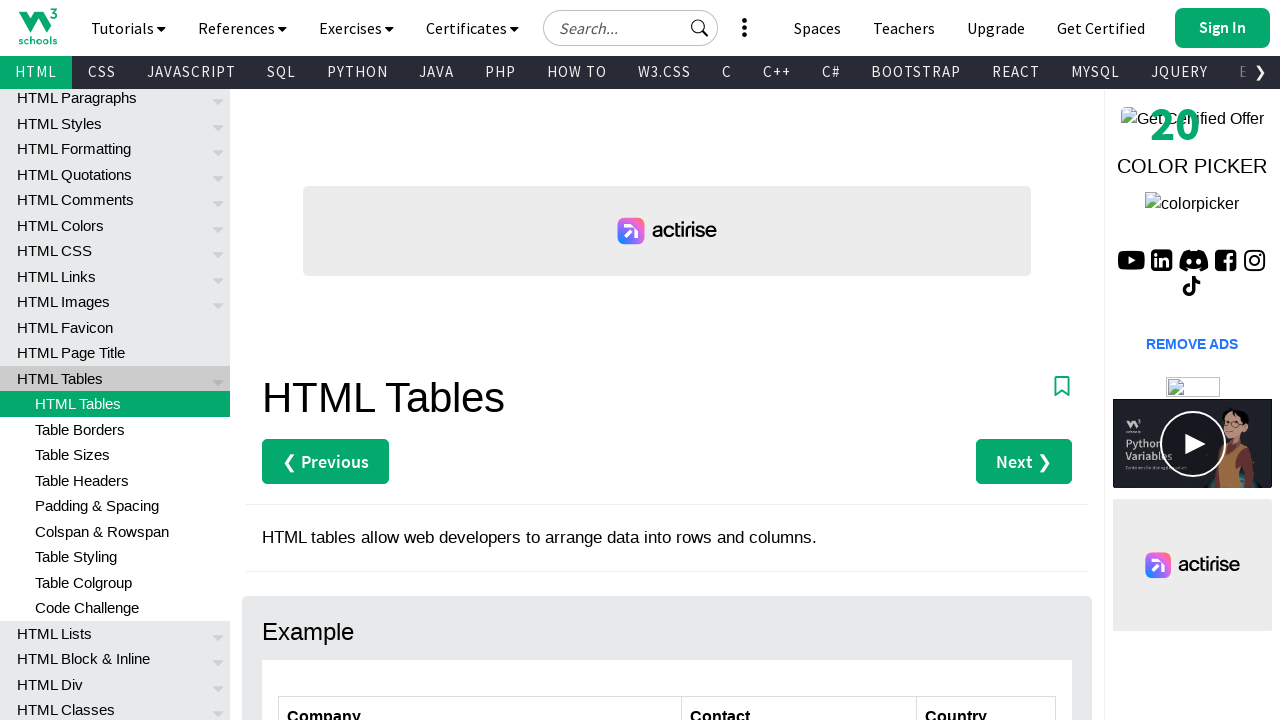

Retrieved cell data from row 6, column 3: Canada
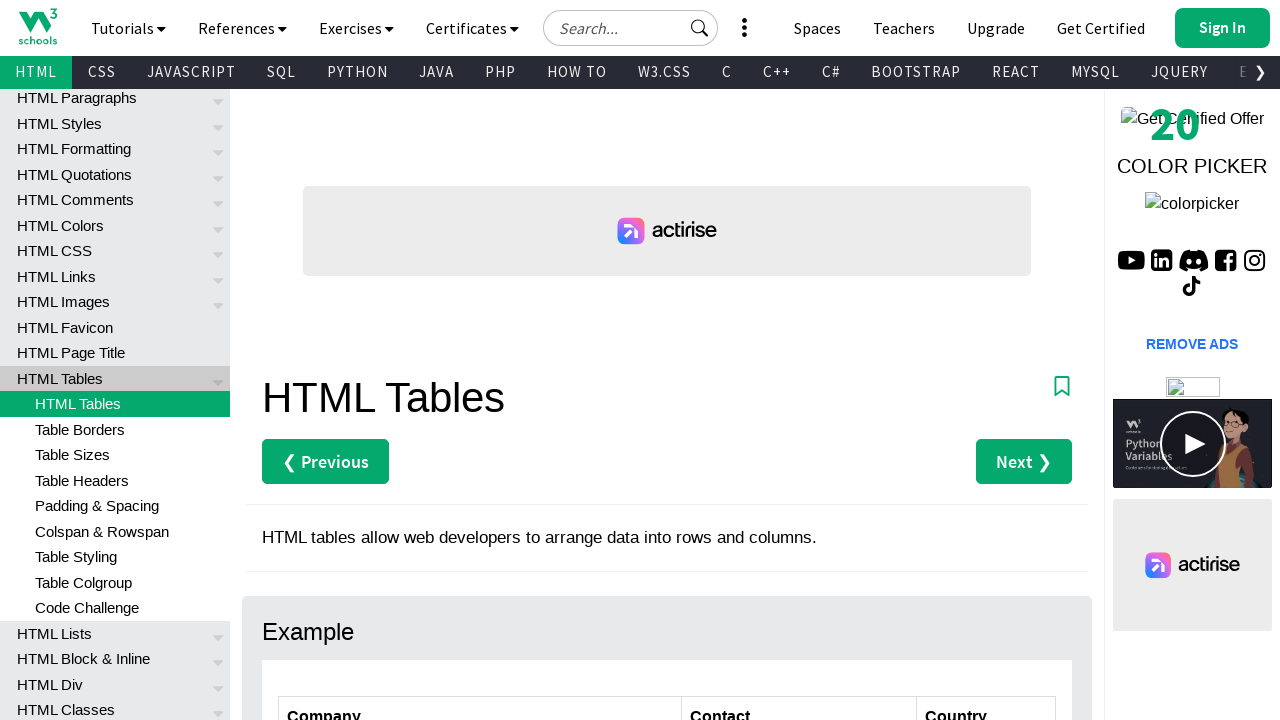

Retrieved cell data from row 7, column 3: Italy
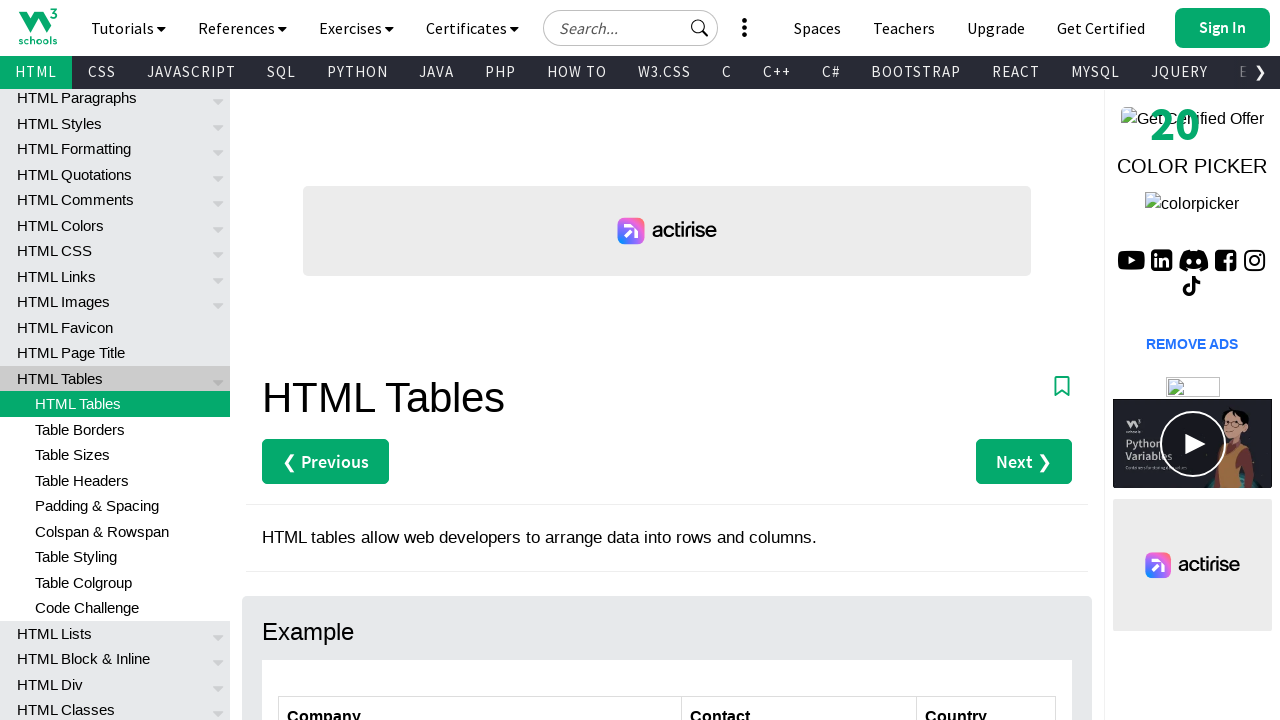

Completed traversal of Country column (column 3)
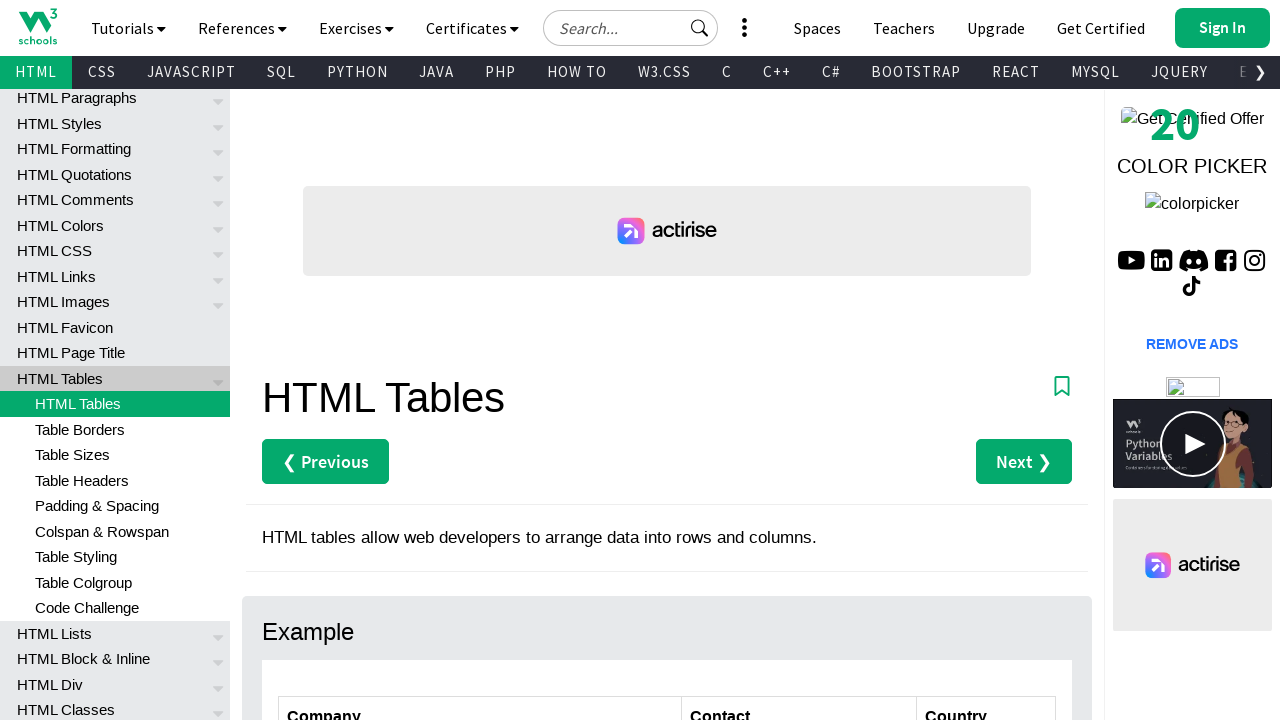

Table traversal test completed successfully
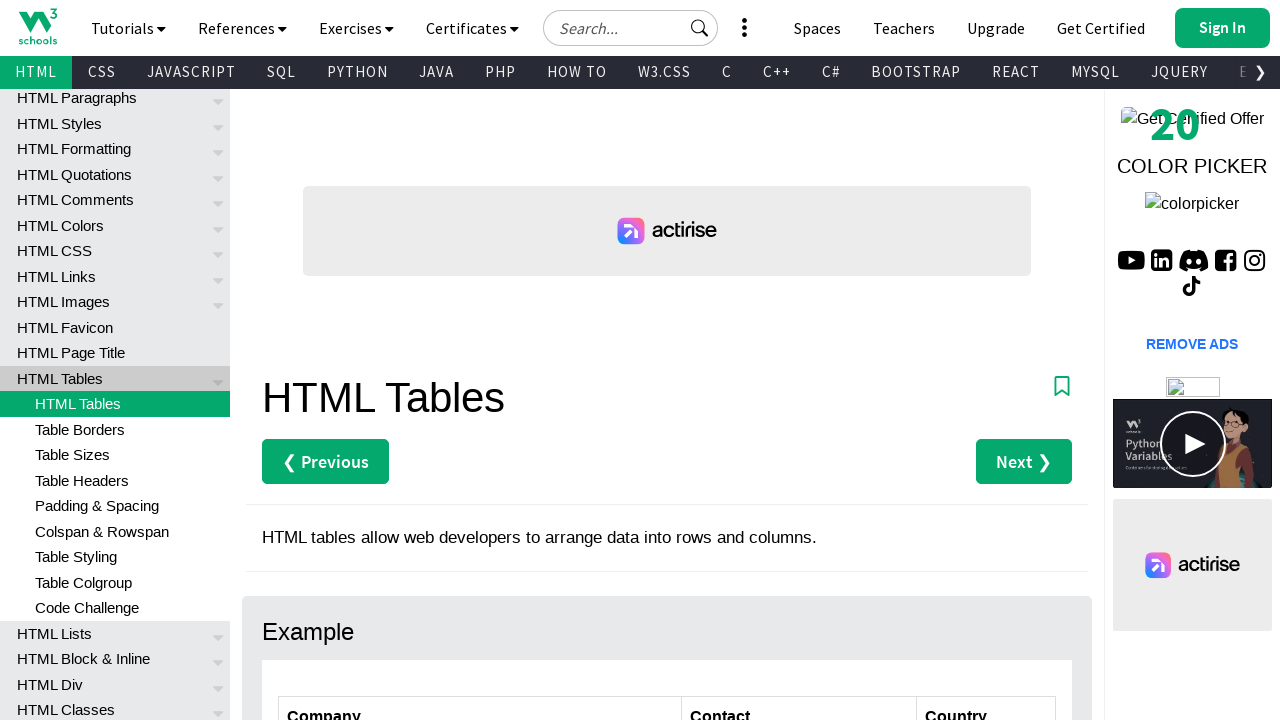

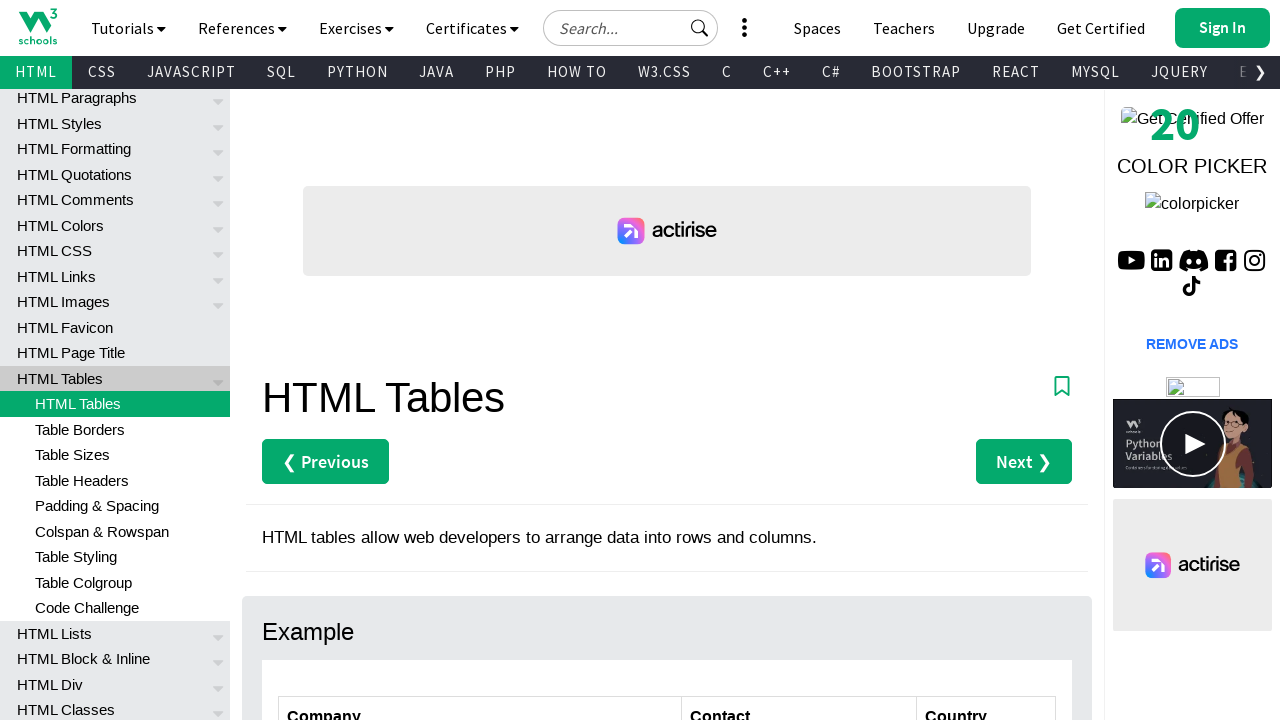